Navigates to OrangeHRM demo site and verifies that the URL redirects to the login page

Starting URL: https://opensource-demo.orangehrmlive.com/

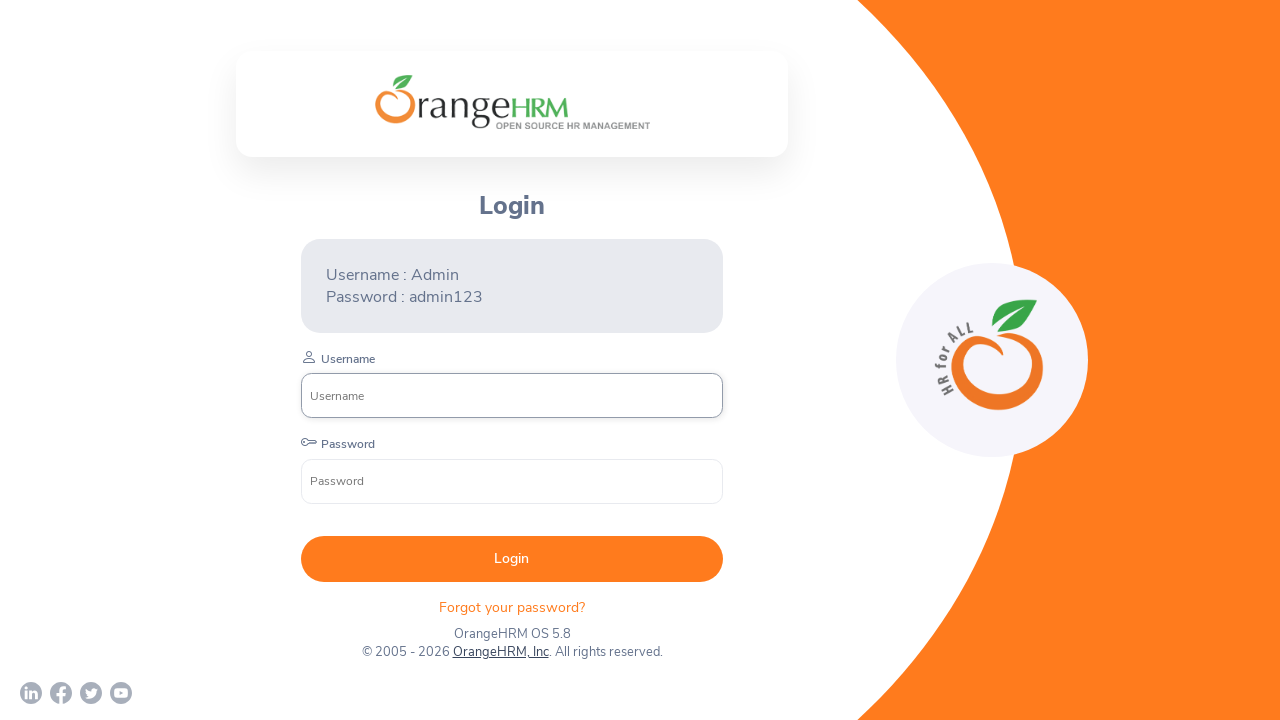

Waited for page to redirect to login page URL
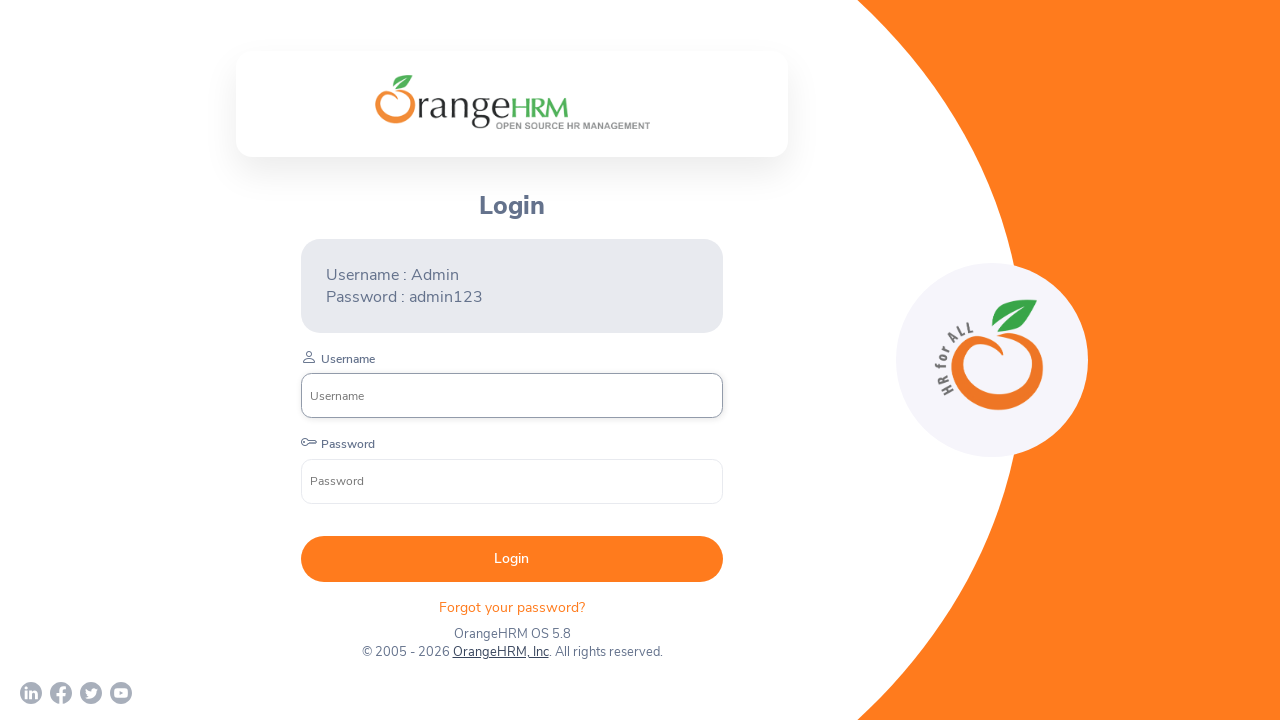

Verified URL matches expected login page: https://opensource-demo.orangehrmlive.com/web/index.php/auth/login
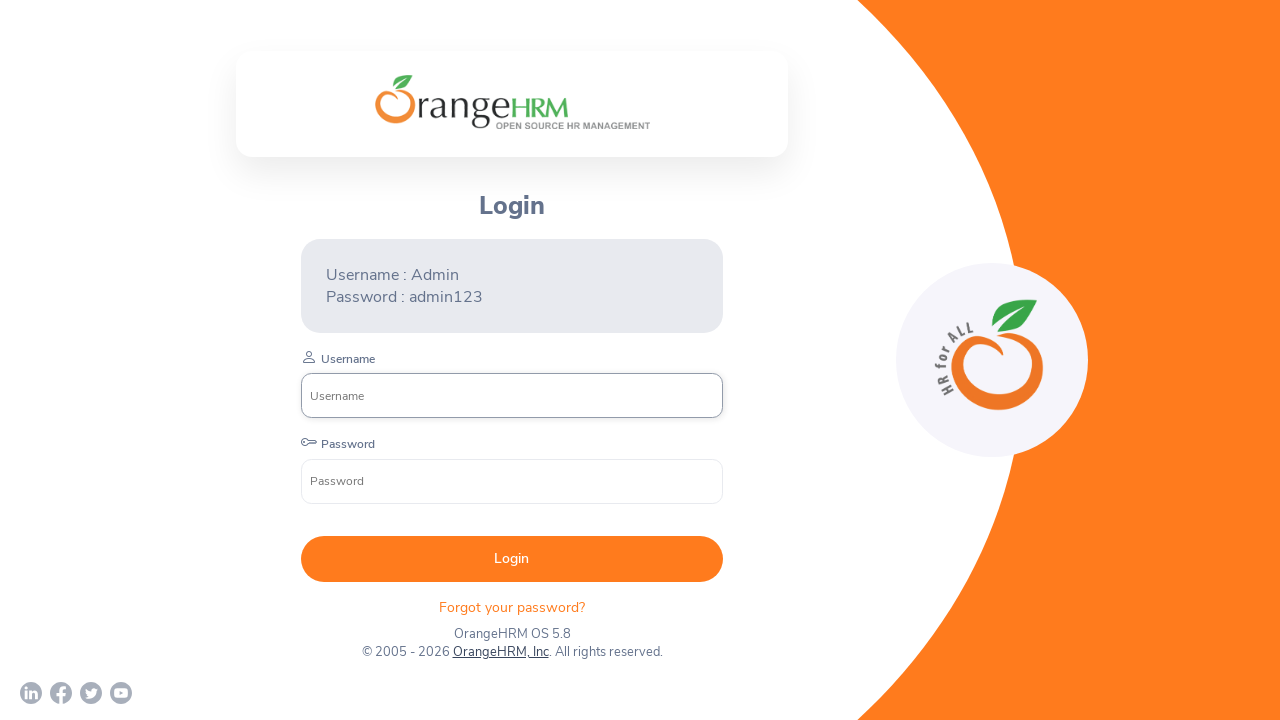

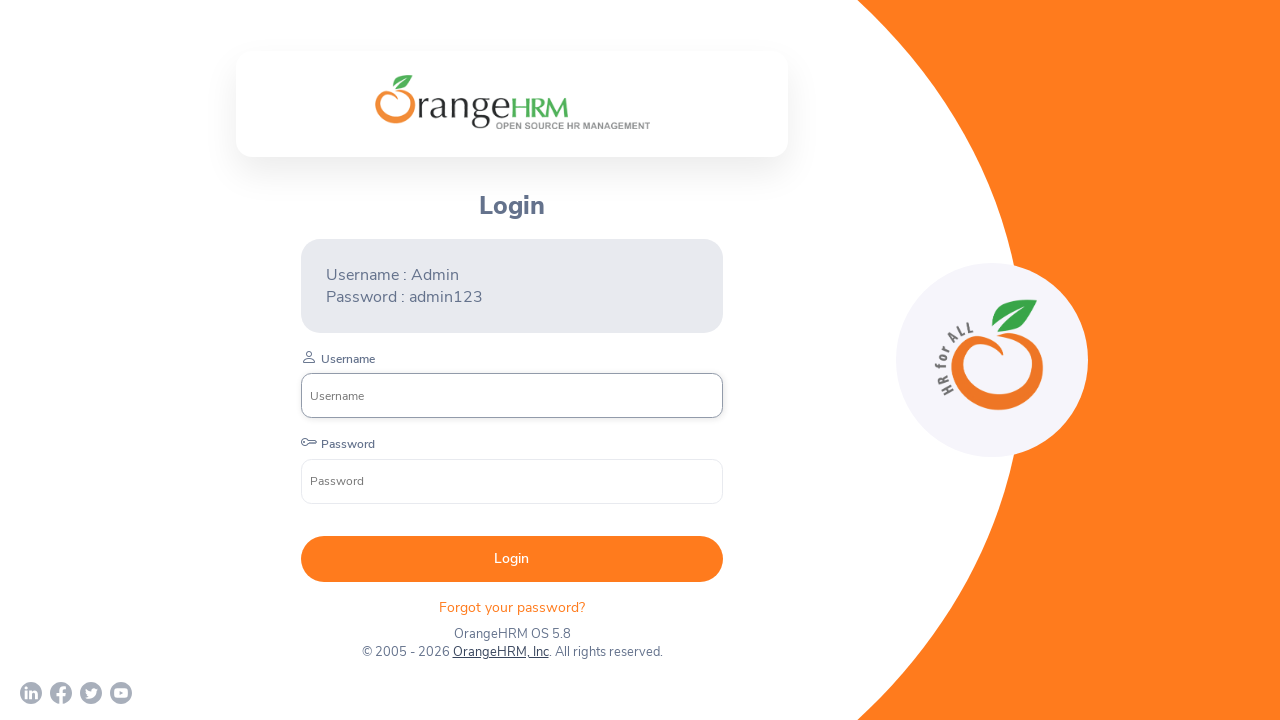